Tests slider functionality by interacting with a range slider element and verifying its value changes

Starting URL: https://demoqa.com/slider

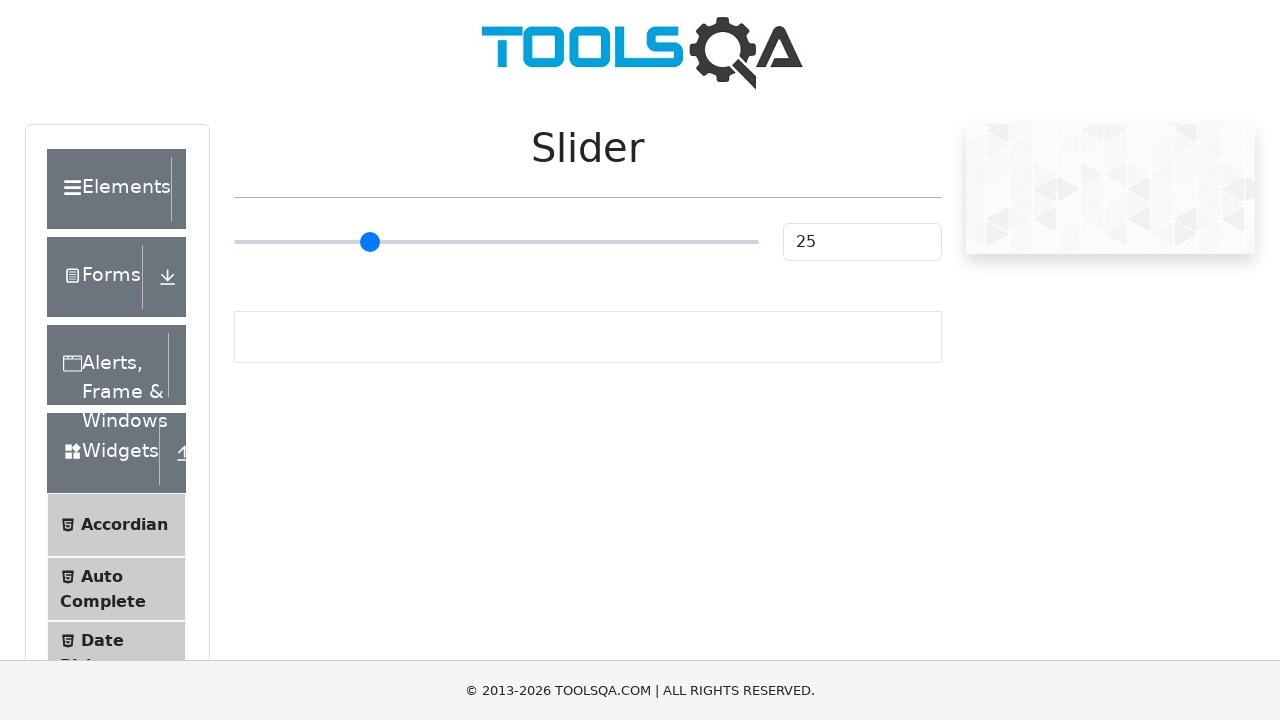

Located the range slider element
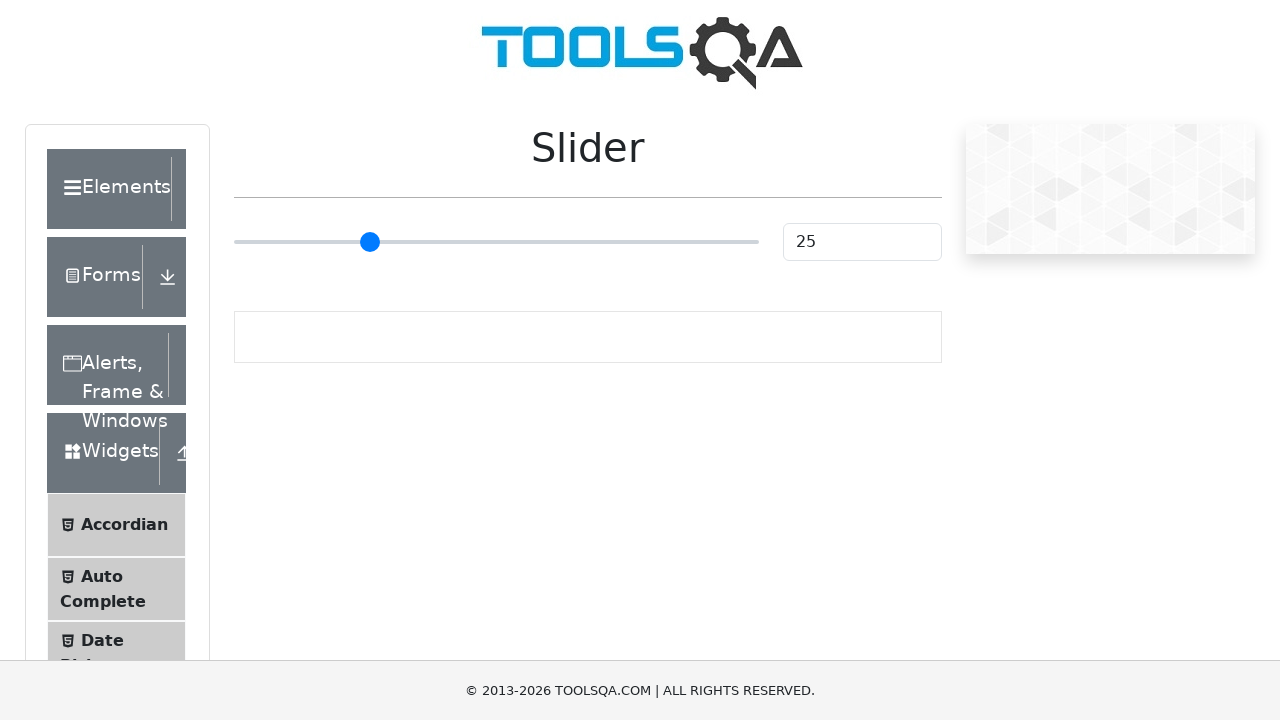

Set slider value to 25 on .range-slider__wrap input[type='range']
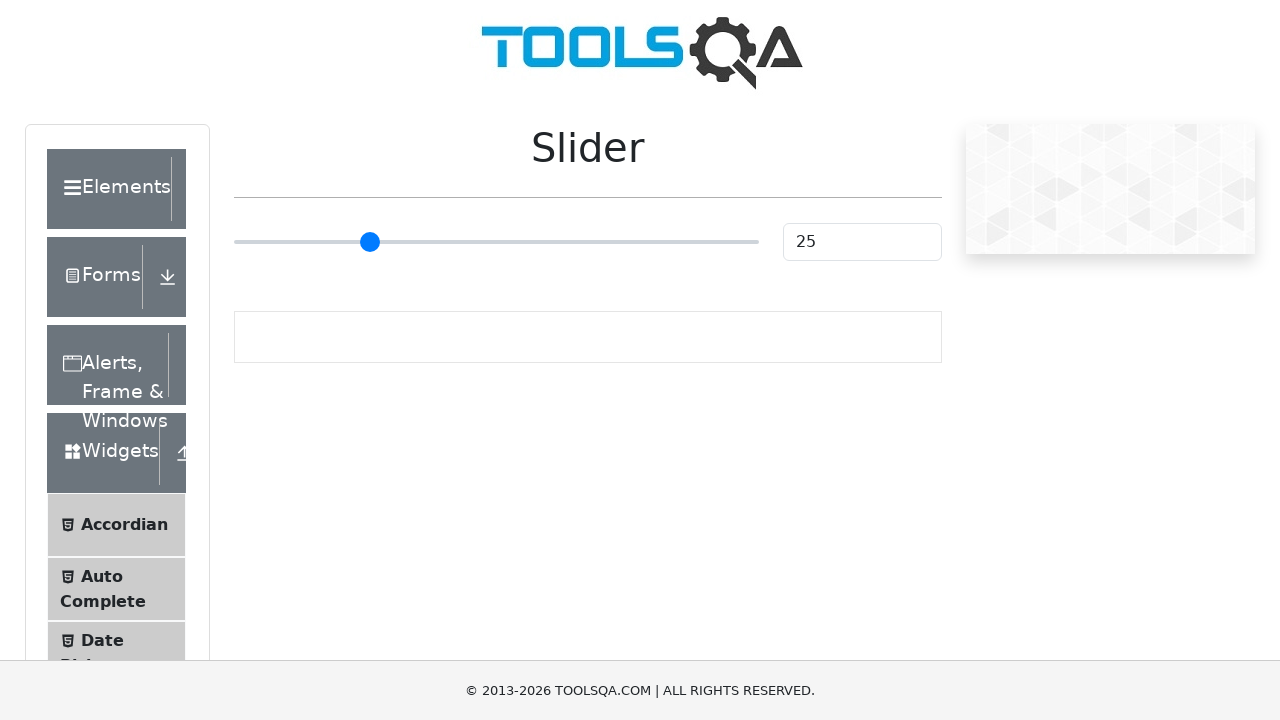

Waited for slider value display element to appear
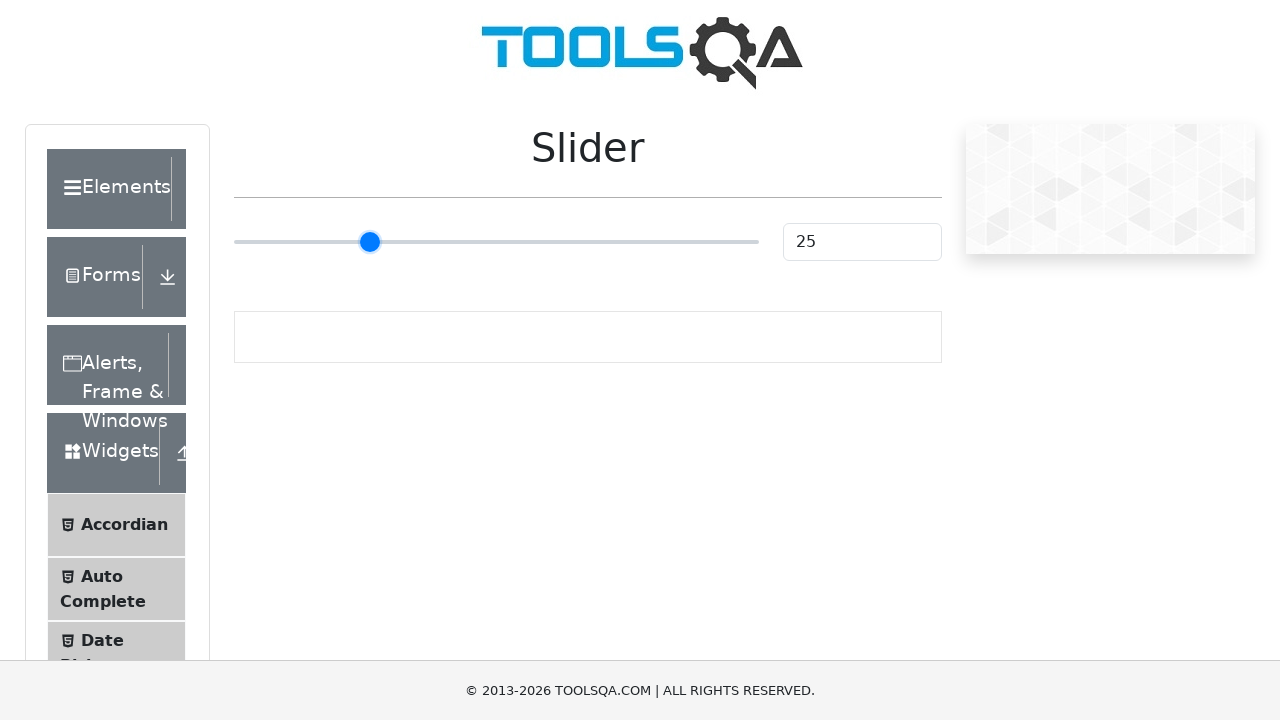

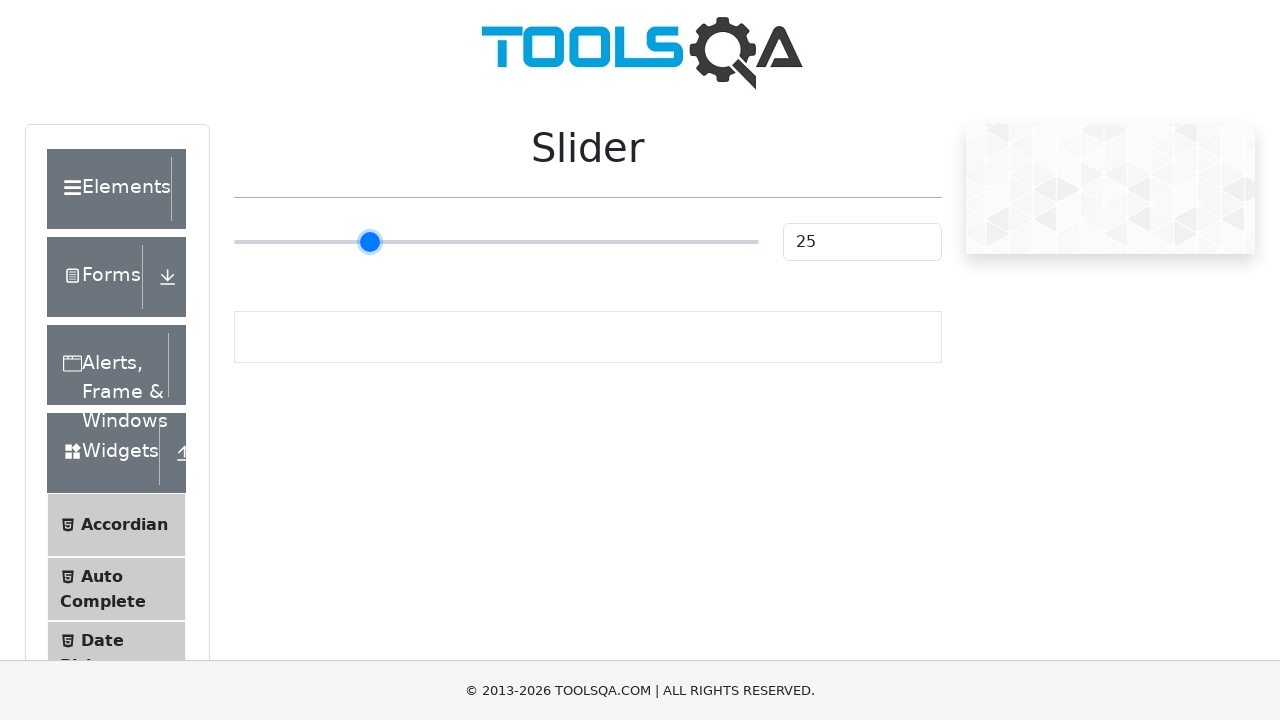